Tests a form validation page by filling in personal information fields (first name, surname, age, country) and submitting the form to verify successful navigation to a new page.

Starting URL: https://testpages.eviltester.com/styled/validation/input-validation.html

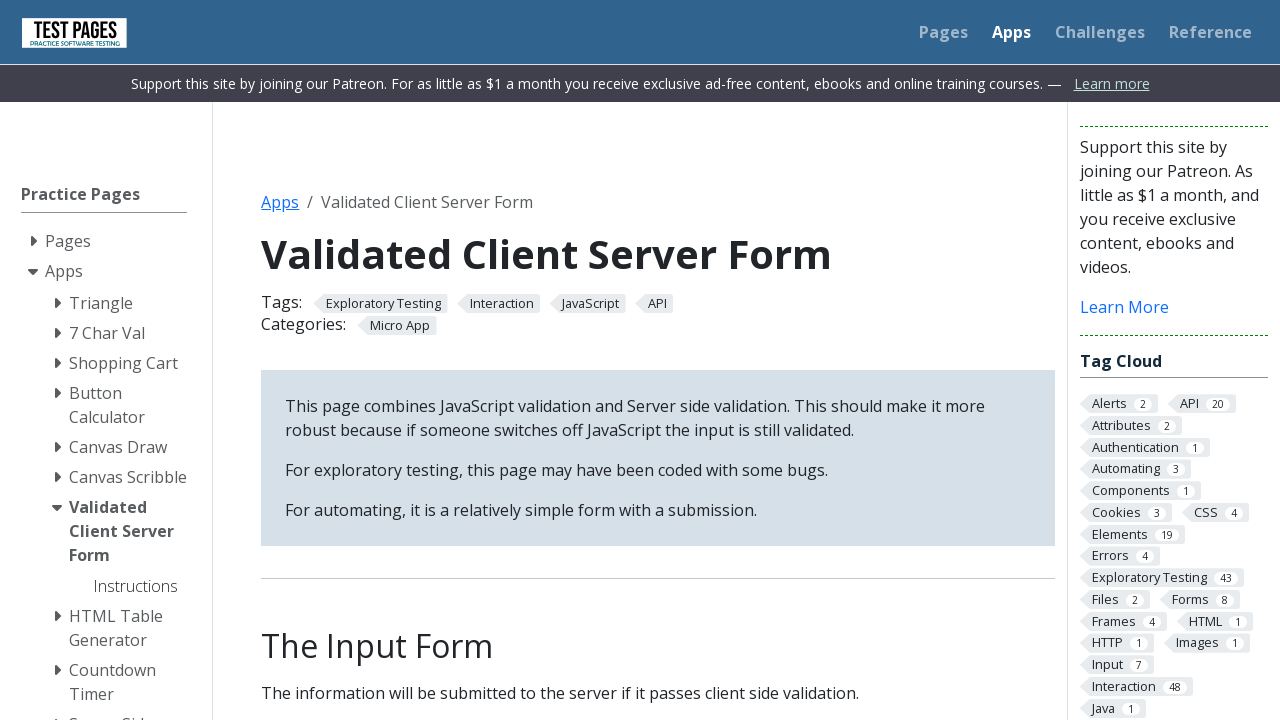

Filled first name field with 'Marcus' on #firstname
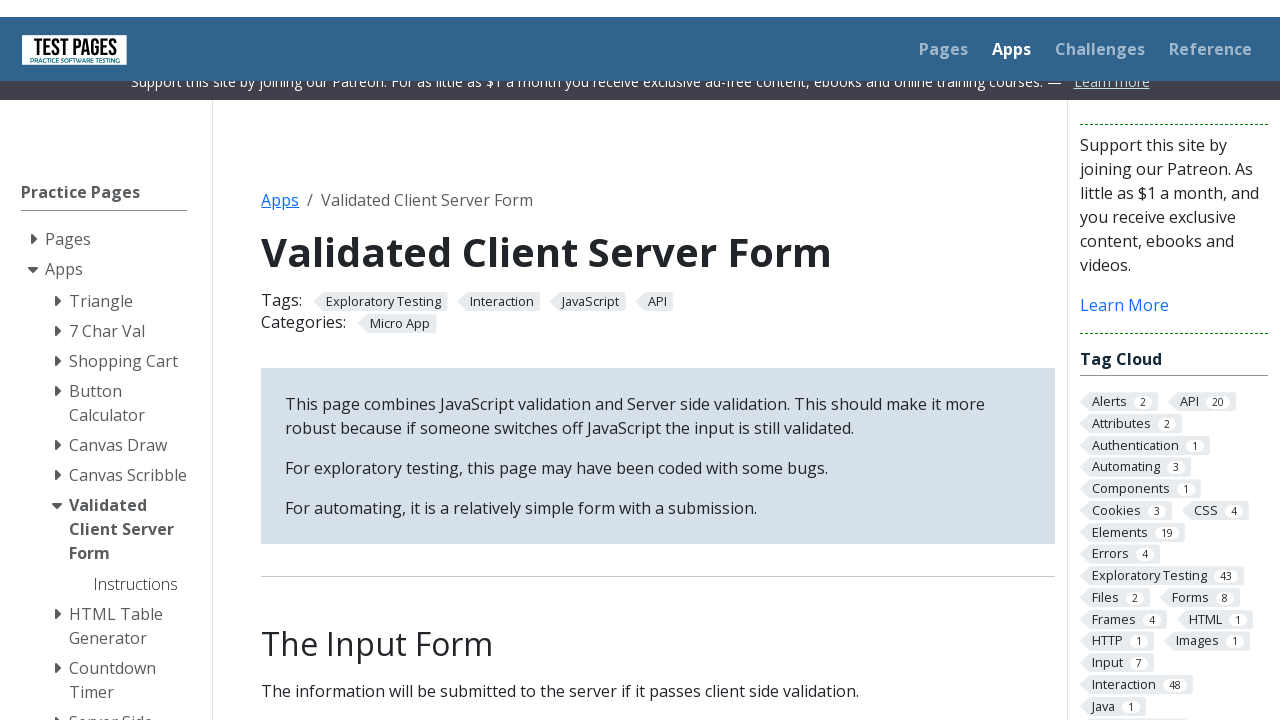

Filled surname field with 'Thompson' on #surname
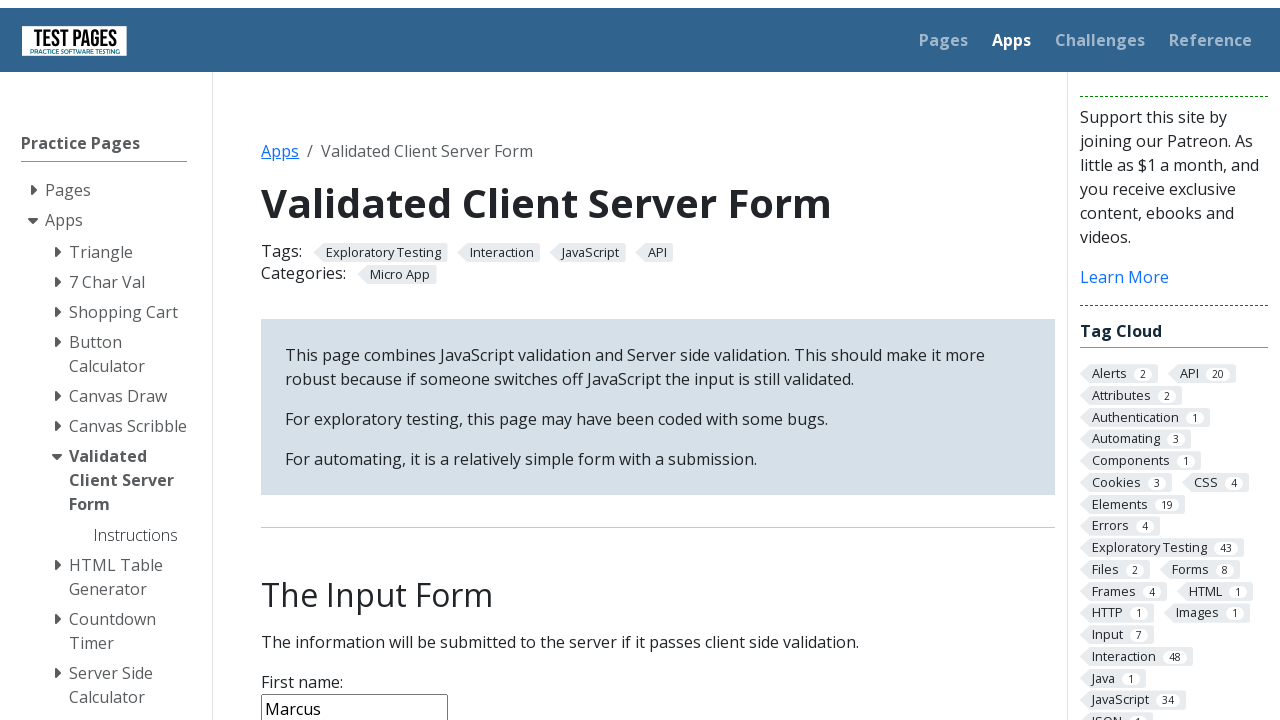

Filled age field with '28' on #age
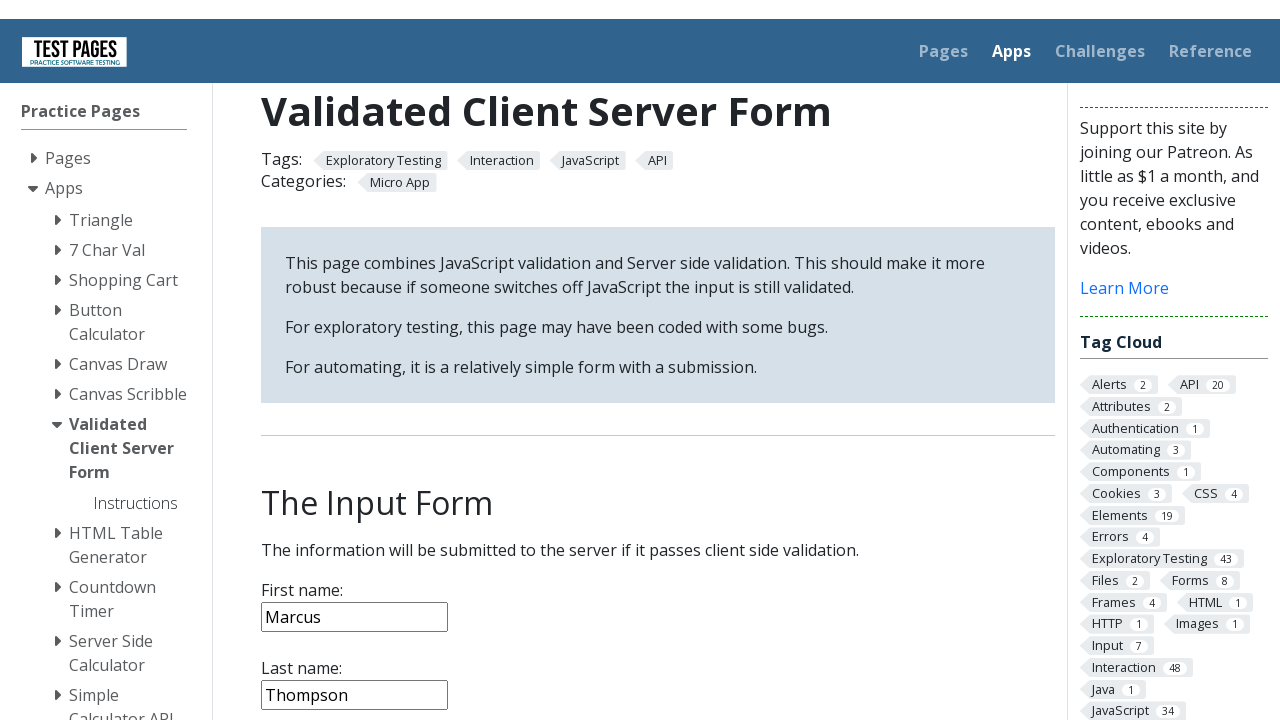

Selected 'Israel' from country dropdown on select[name='country']
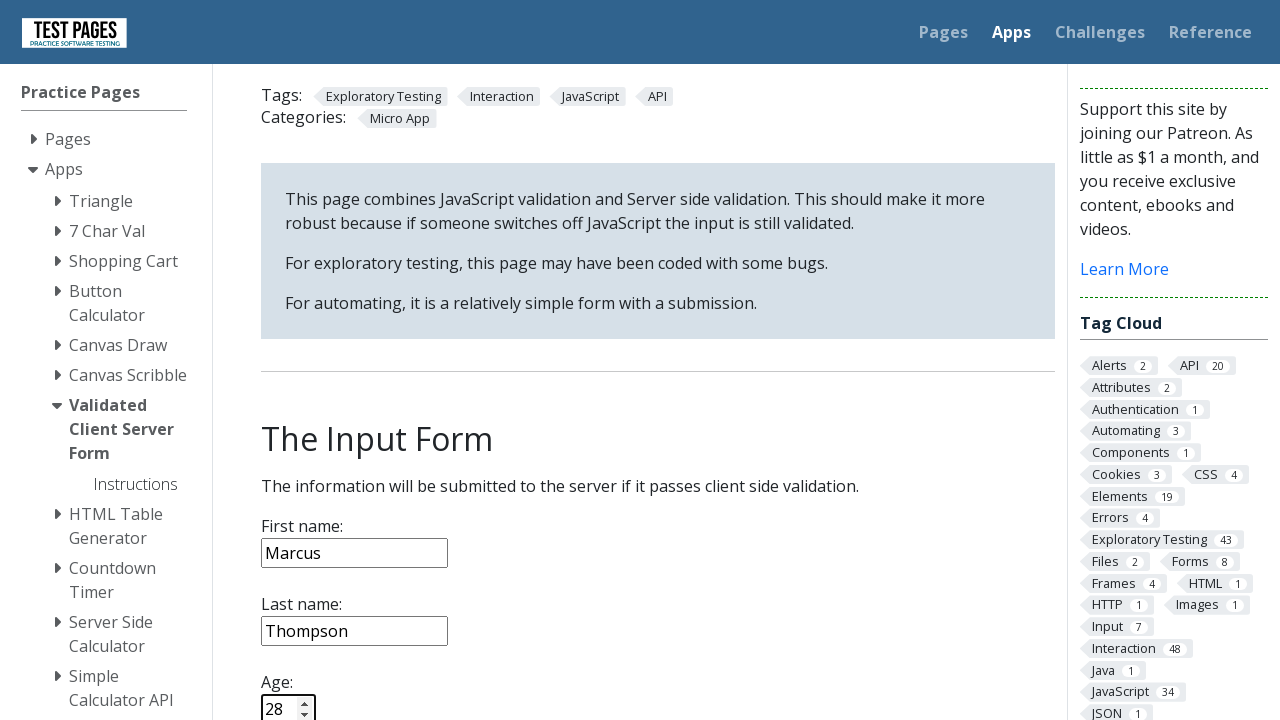

Clicked submit button to submit form at (296, 368) on input[type='submit']
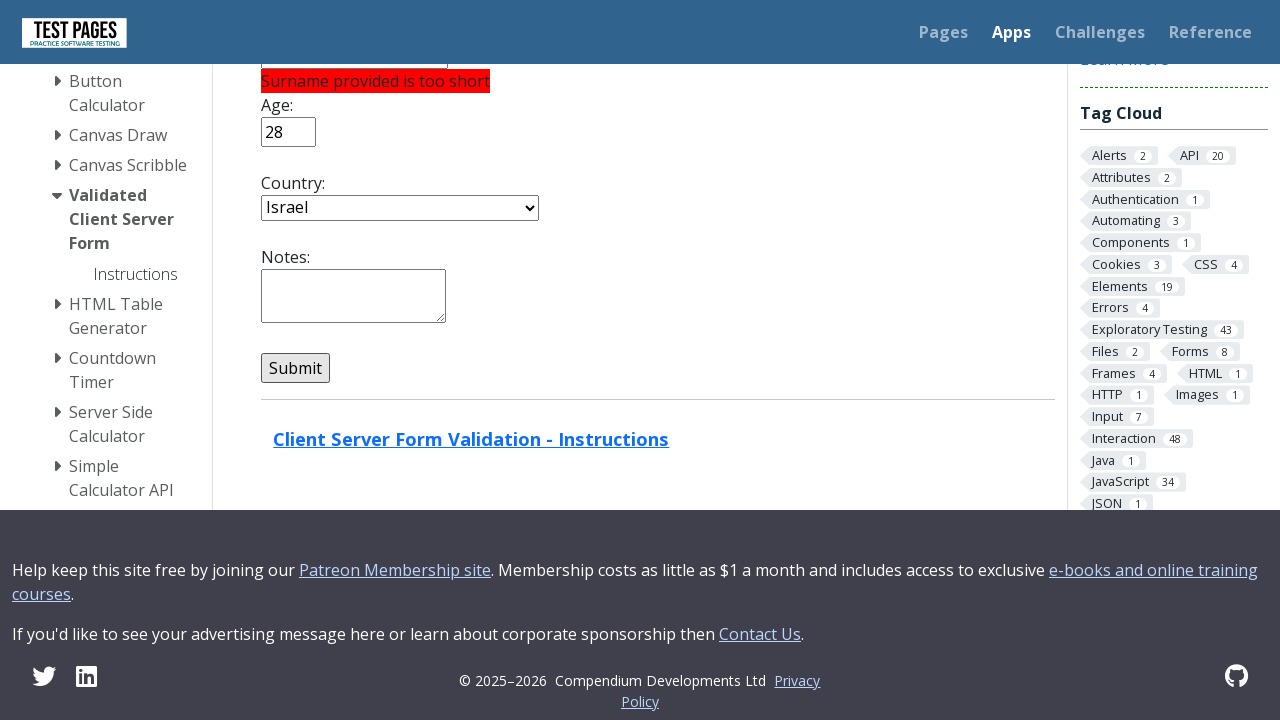

Form submission completed and page navigation finished
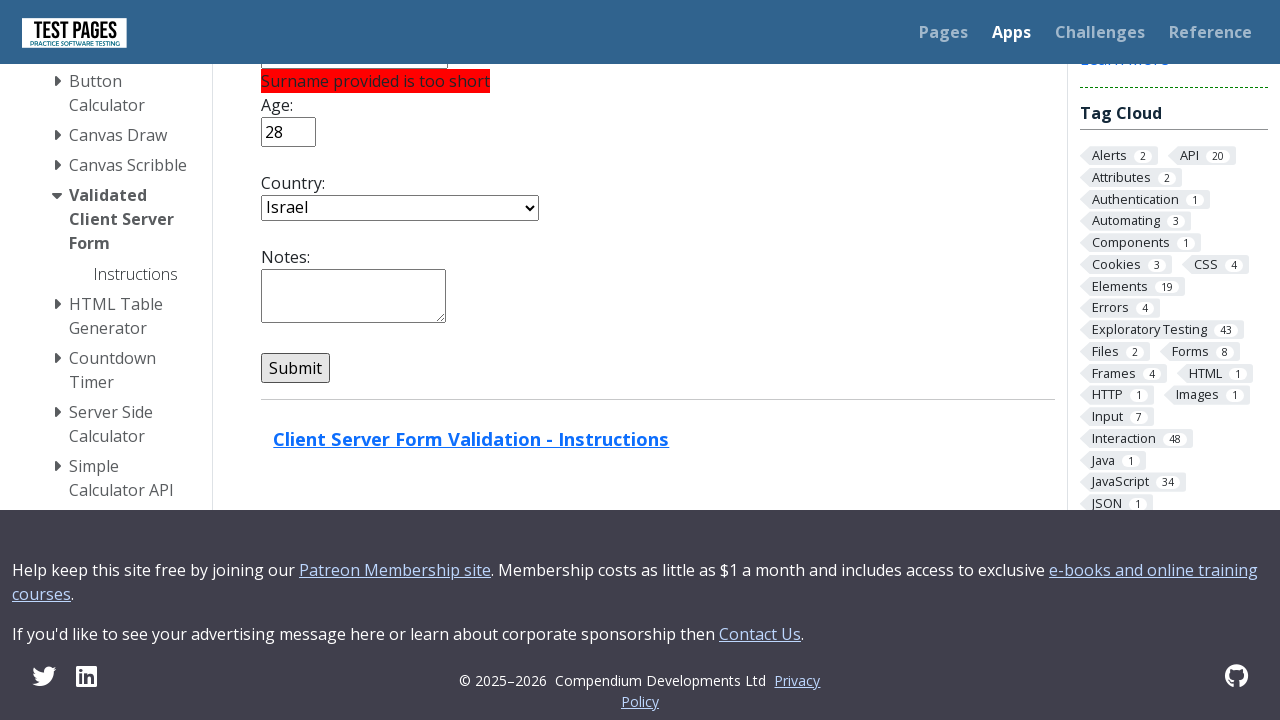

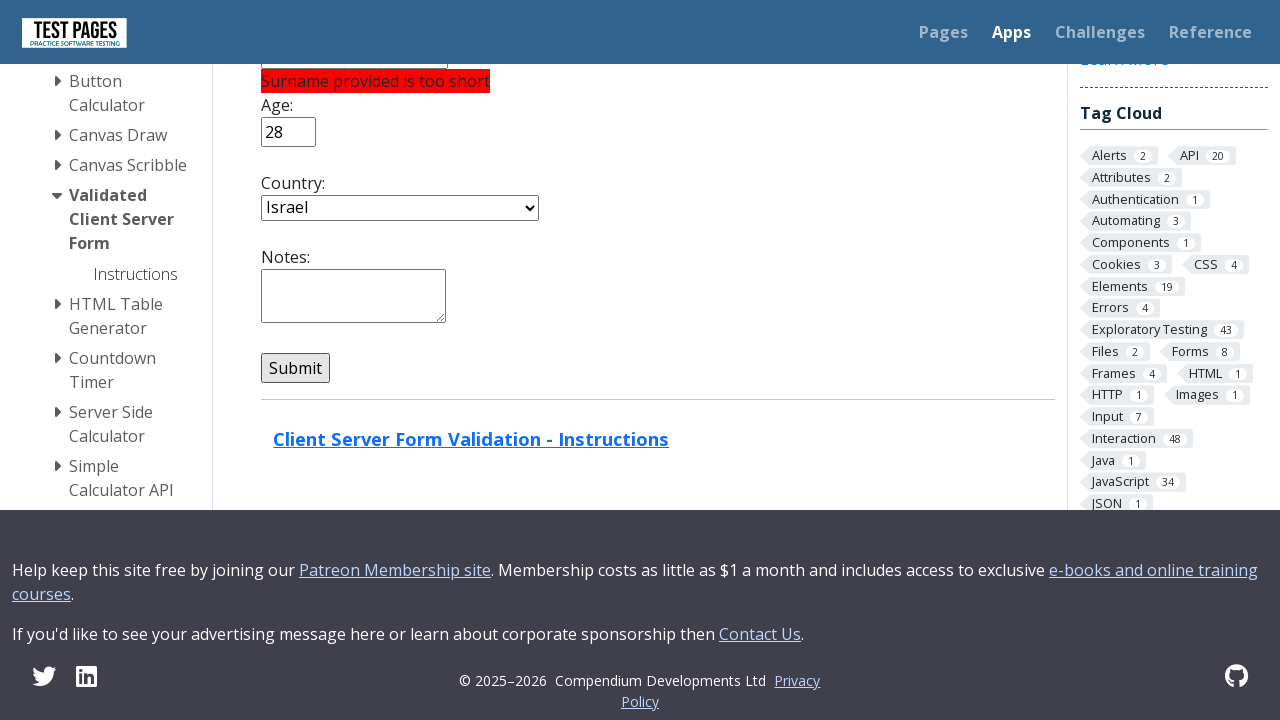